Tests navigation to letter J category and verifies languages are displayed

Starting URL: https://www.99-bottles-of-beer.net/abc.html

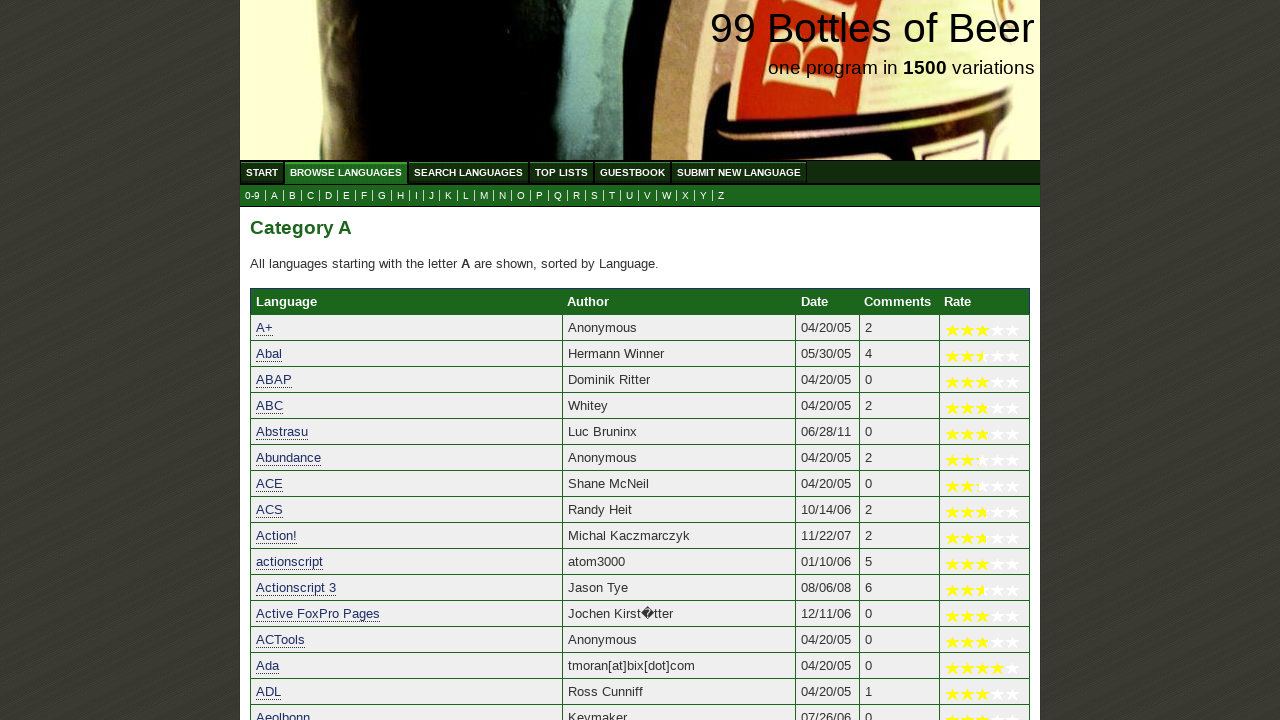

Clicked the letter J link to navigate to J category at (432, 196) on a[href='j.html']
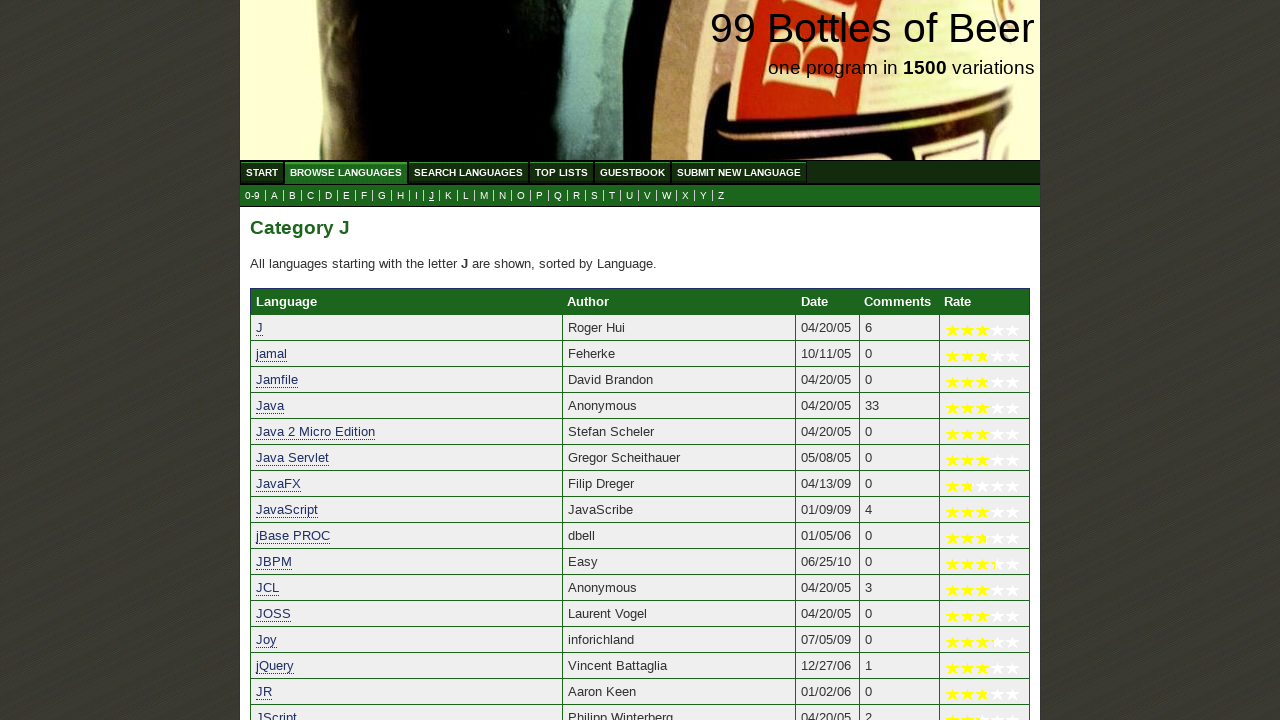

Language list loaded for letter J category
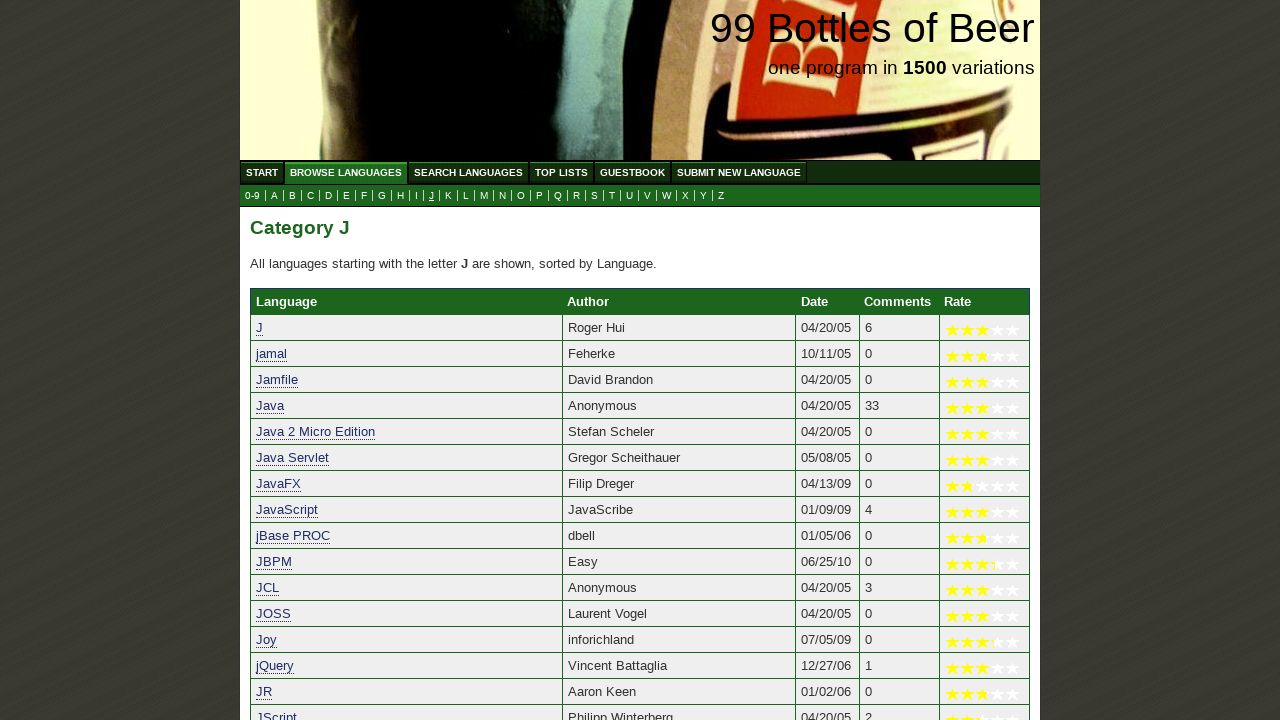

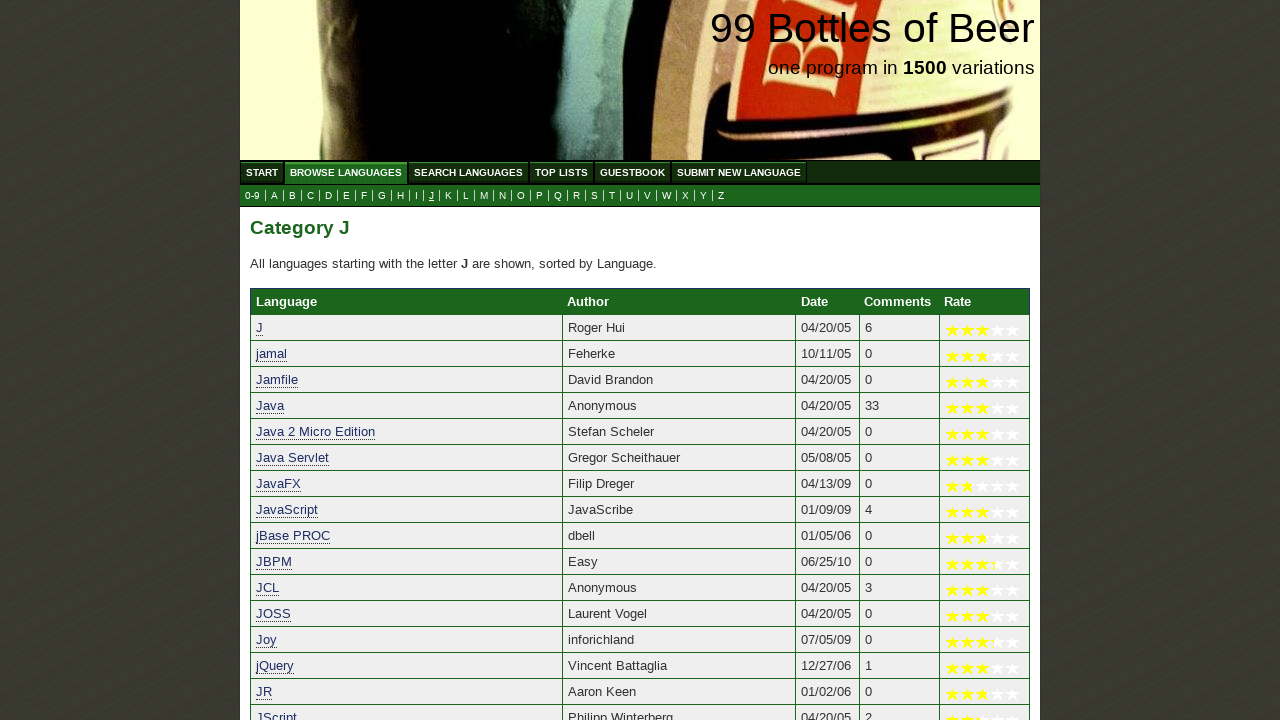